Tests that todo data persists after page reload

Starting URL: https://demo.playwright.dev/todomvc

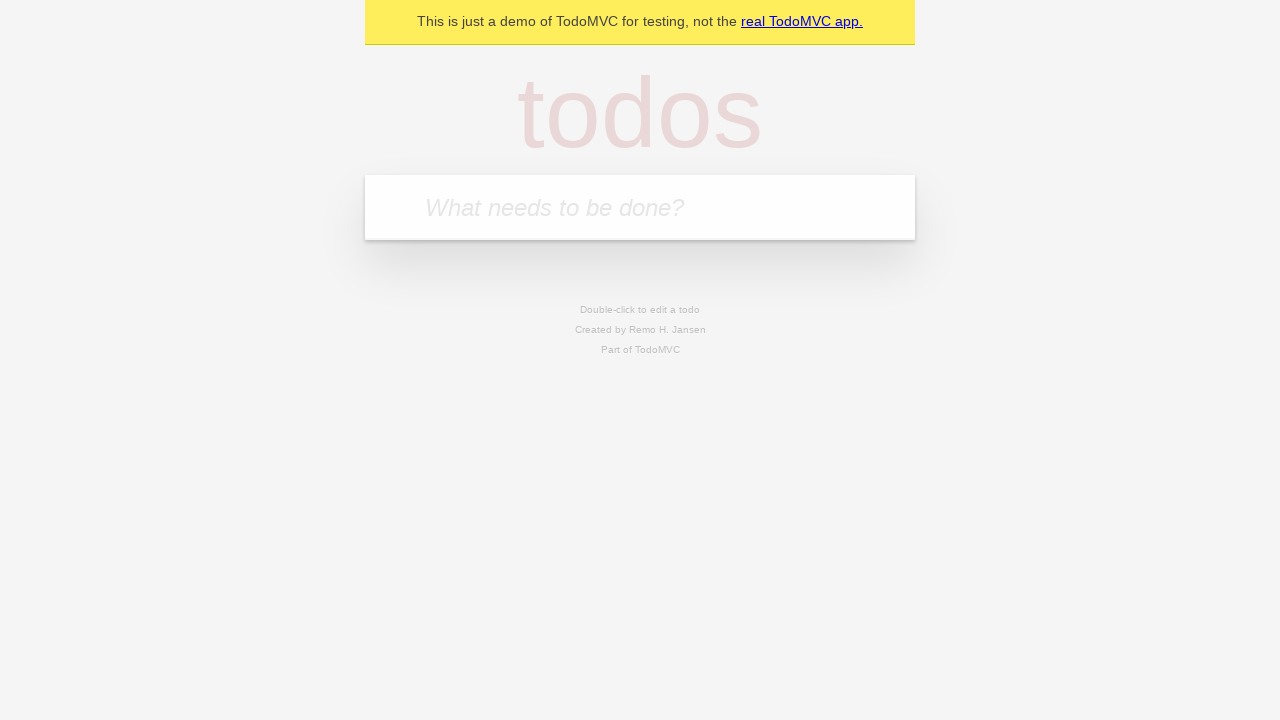

Filled todo input with 'buy some cheese' on internal:attr=[placeholder="What needs to be done?"i]
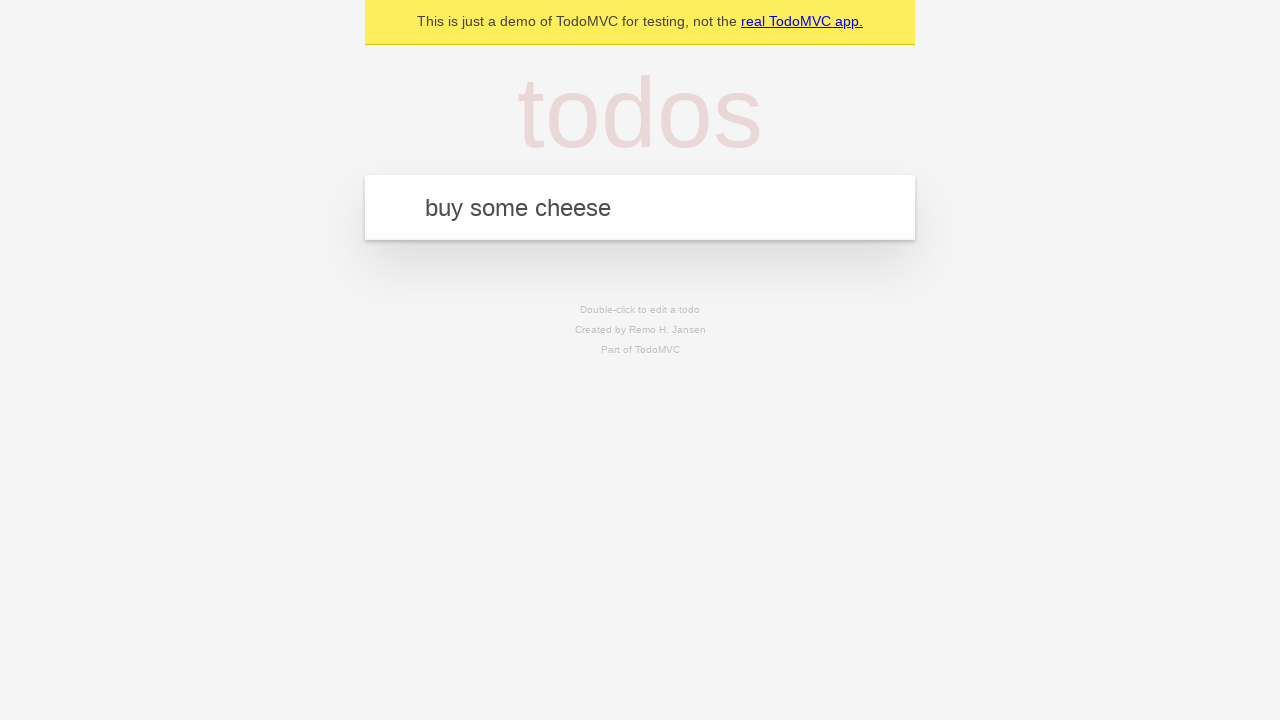

Pressed Enter to add first todo on internal:attr=[placeholder="What needs to be done?"i]
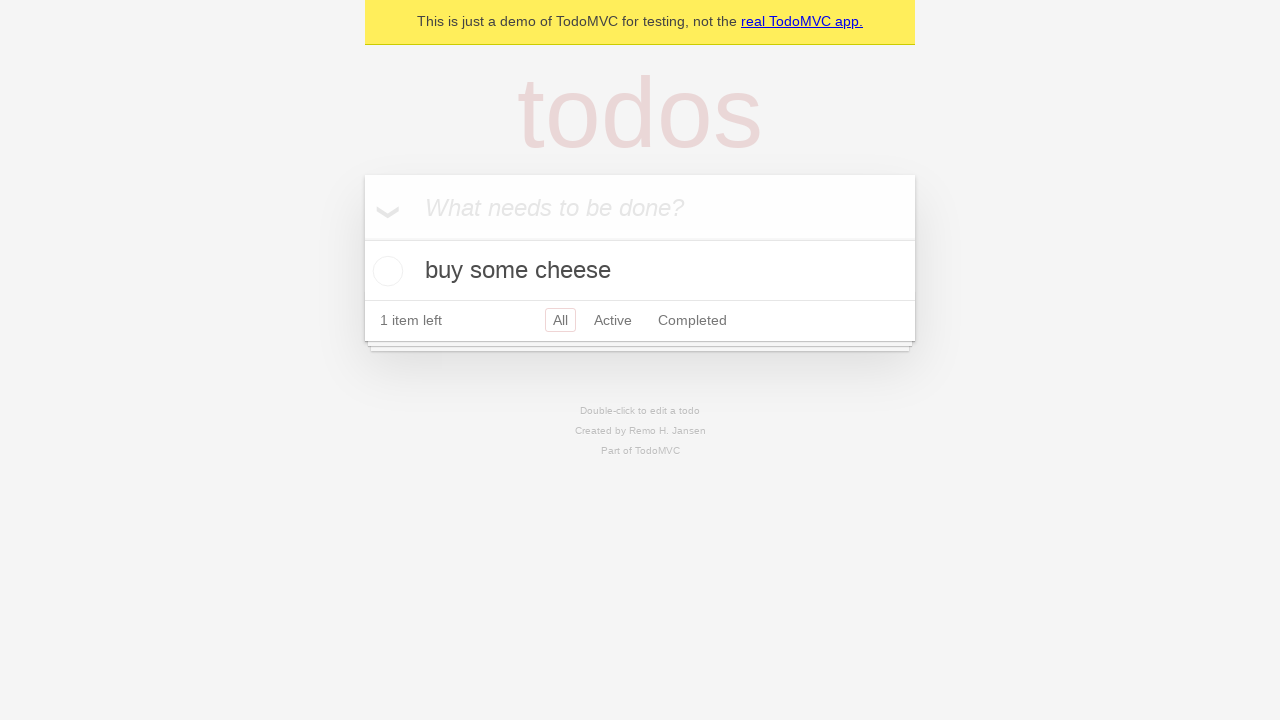

Filled todo input with 'feed the cat' on internal:attr=[placeholder="What needs to be done?"i]
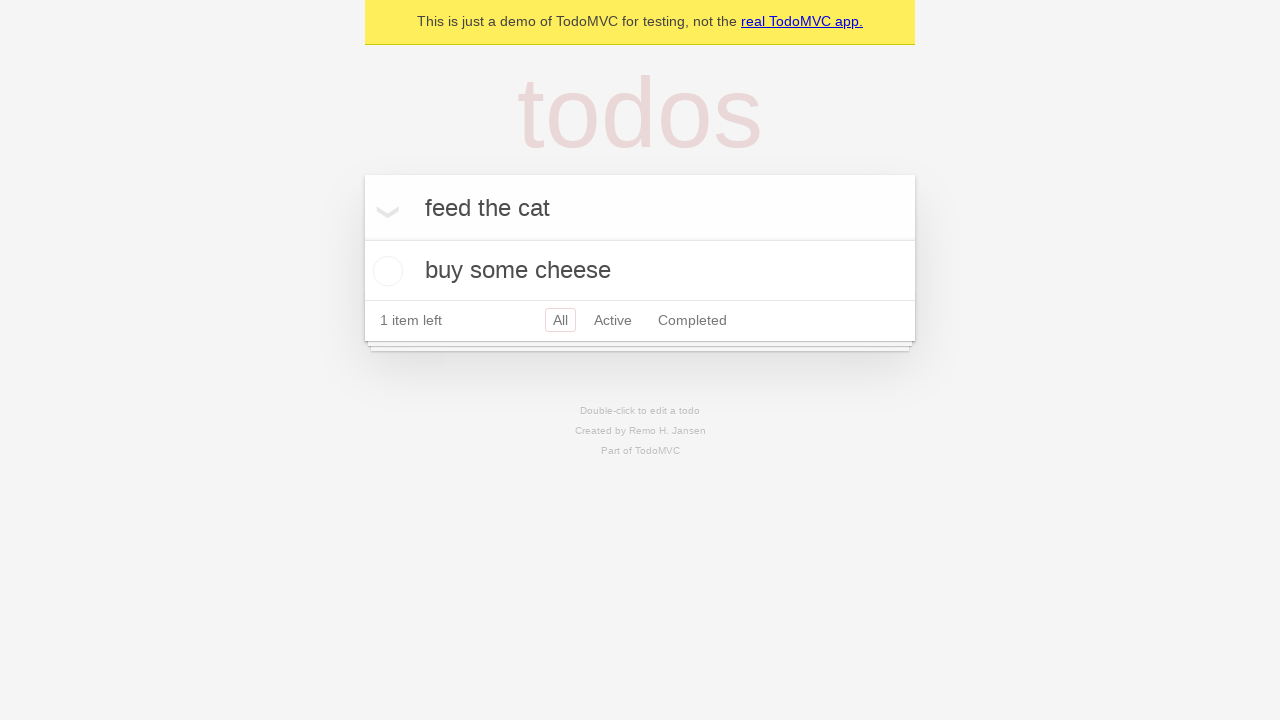

Pressed Enter to add second todo on internal:attr=[placeholder="What needs to be done?"i]
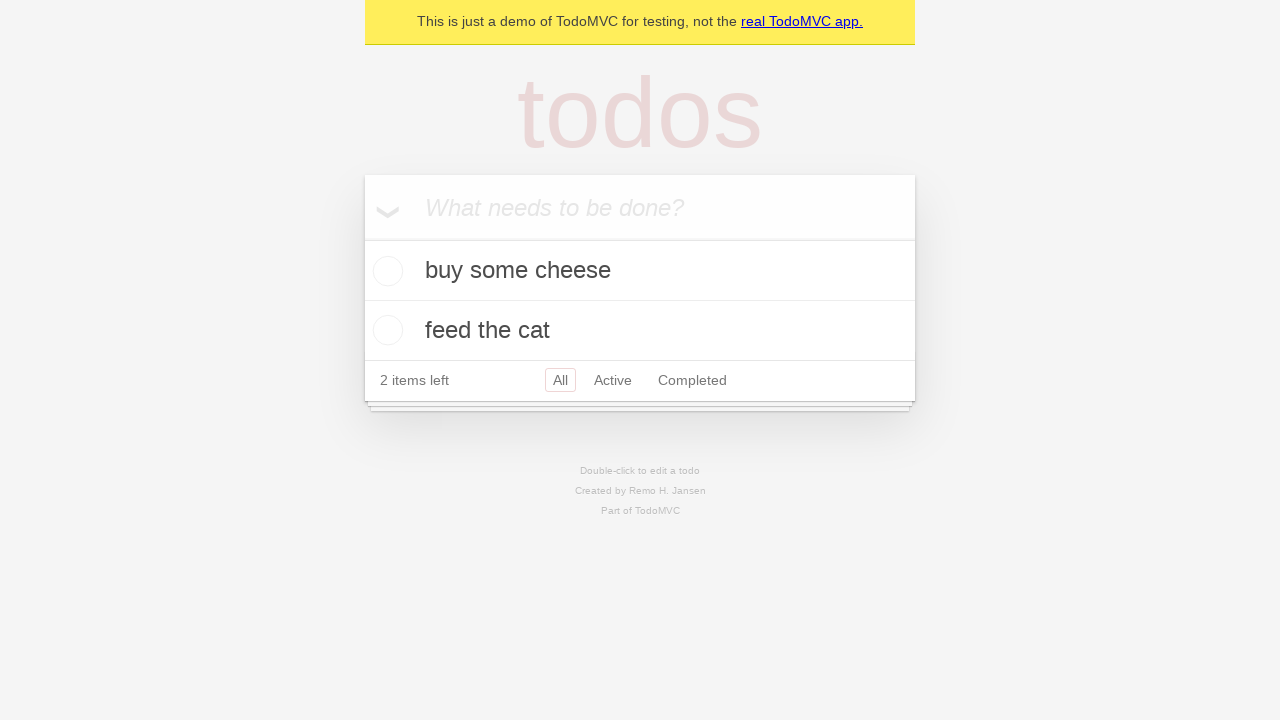

Second todo appeared on page
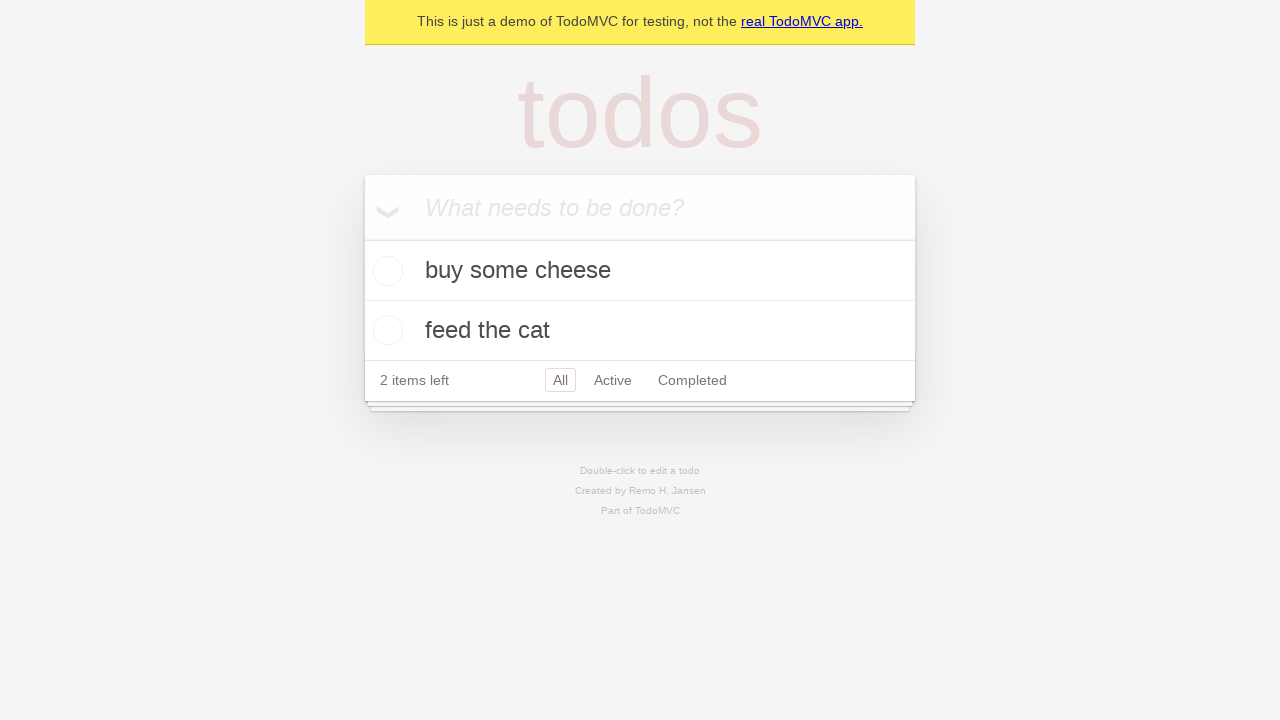

Checked the first todo item at (385, 271) on internal:testid=[data-testid="todo-item"s] >> nth=0 >> internal:role=checkbox
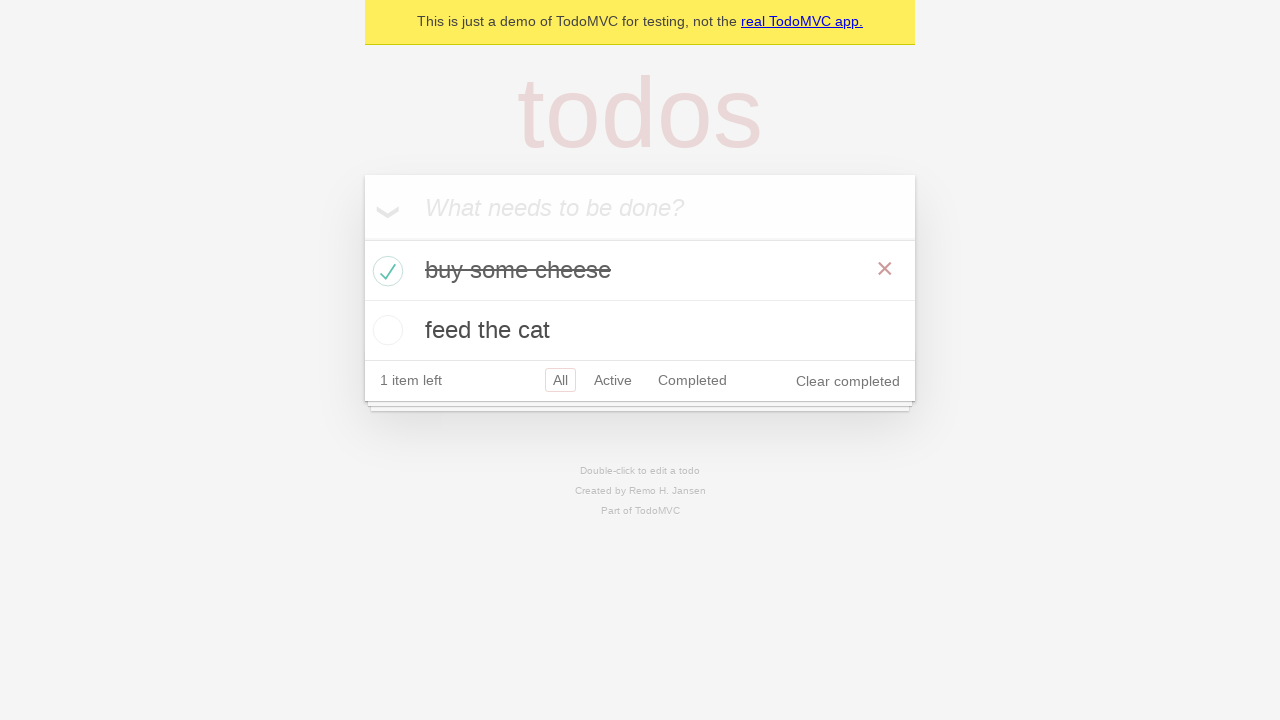

Reloaded the page
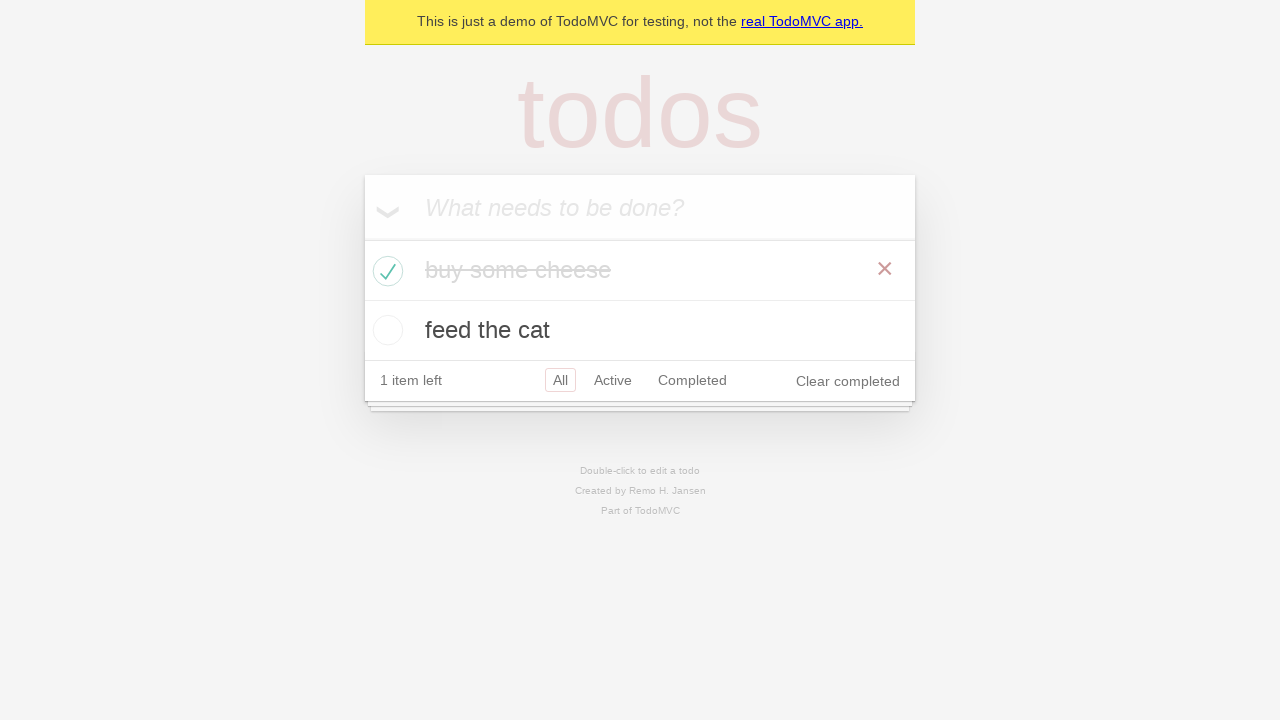

Todo data persisted after page reload
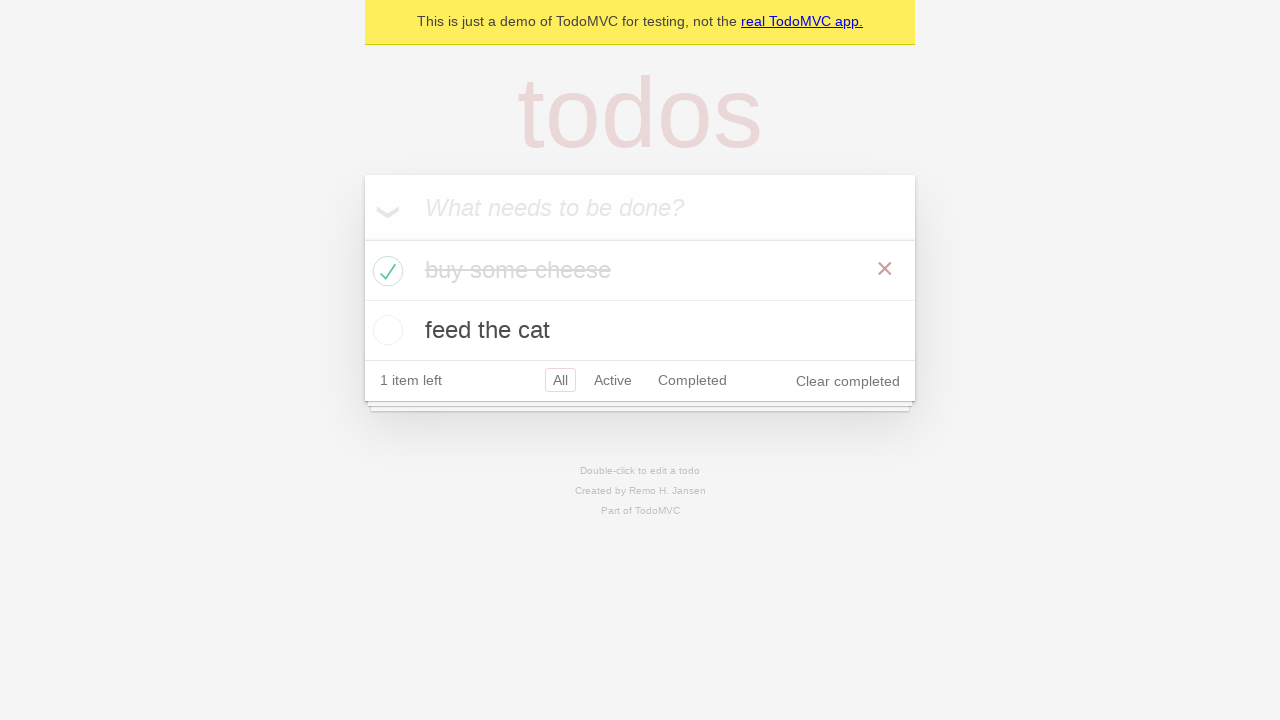

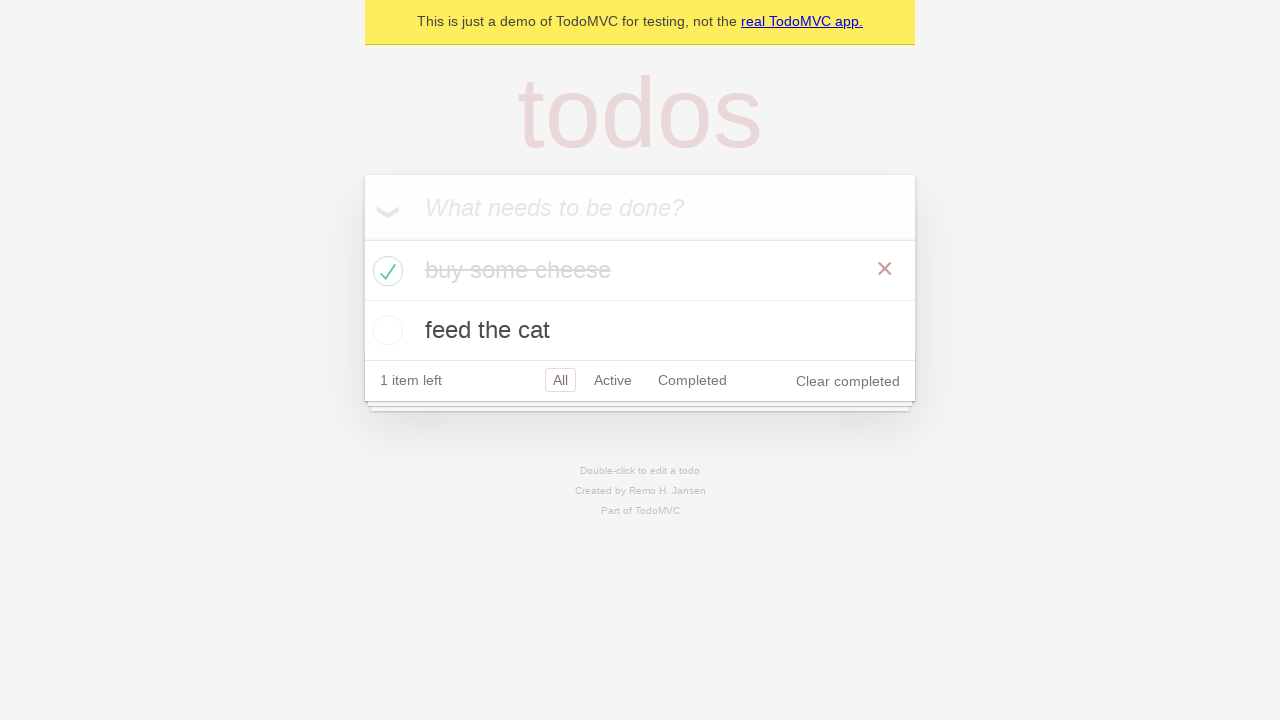